Tests a wait scenario by clicking a verify button and checking for a success message

Starting URL: http://suninjuly.github.io/wait1.html

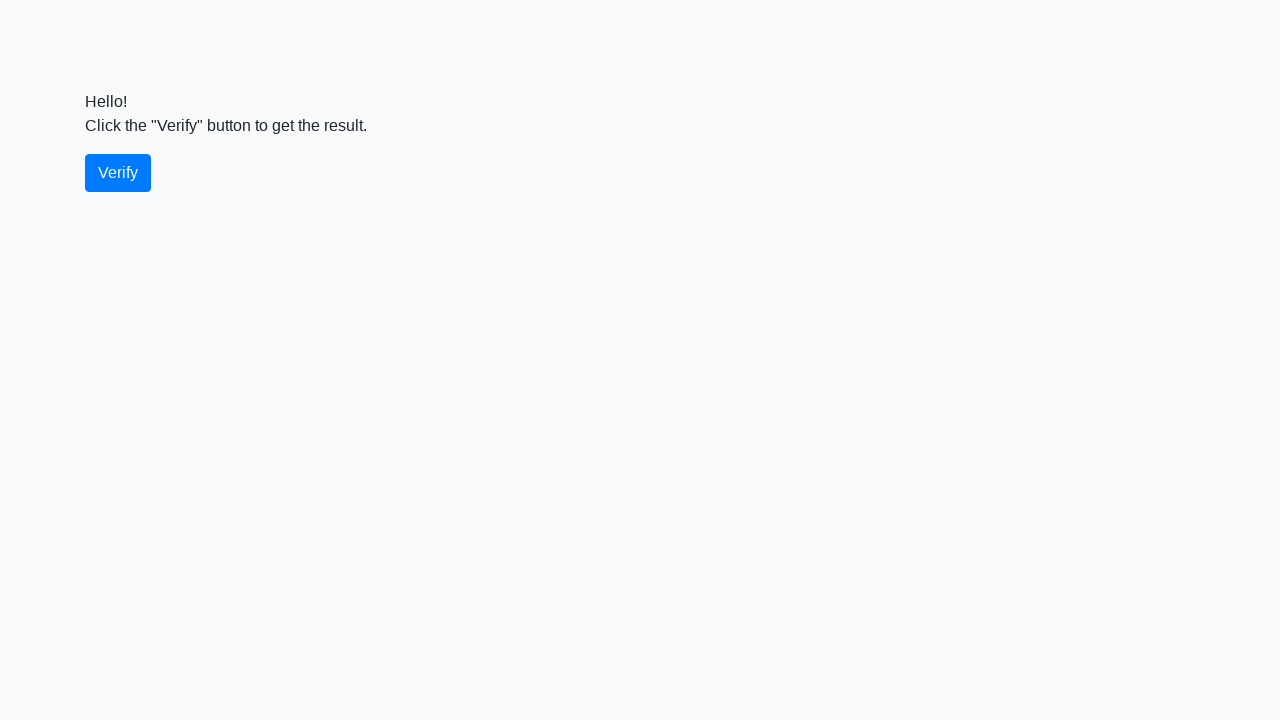

Clicked the verify button at (118, 173) on #verify
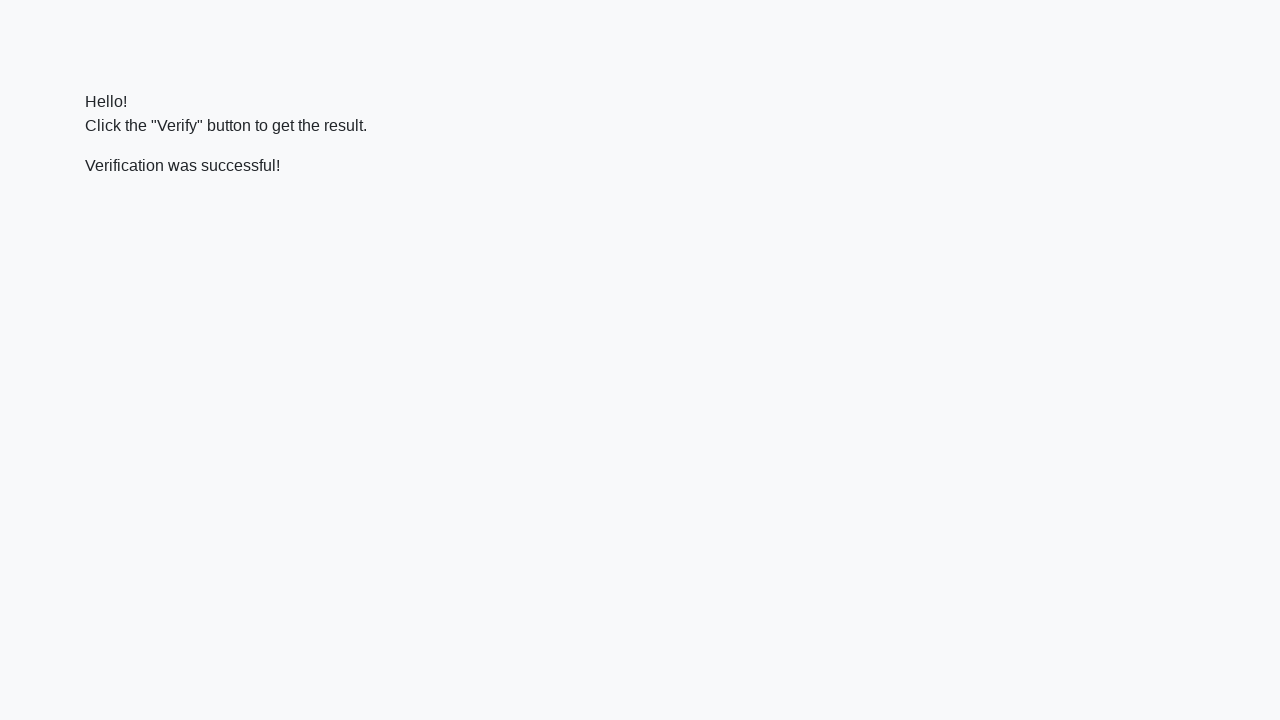

Success message appeared and is ready
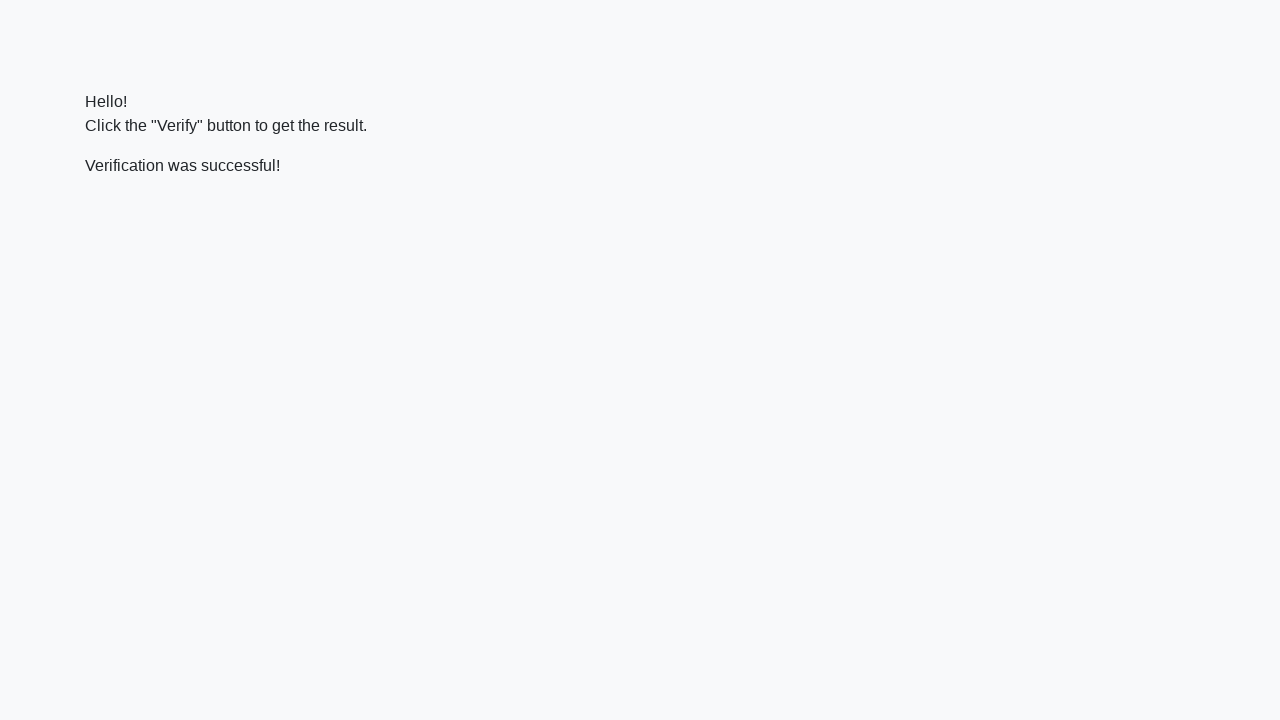

Verified that success message contains 'successful' text
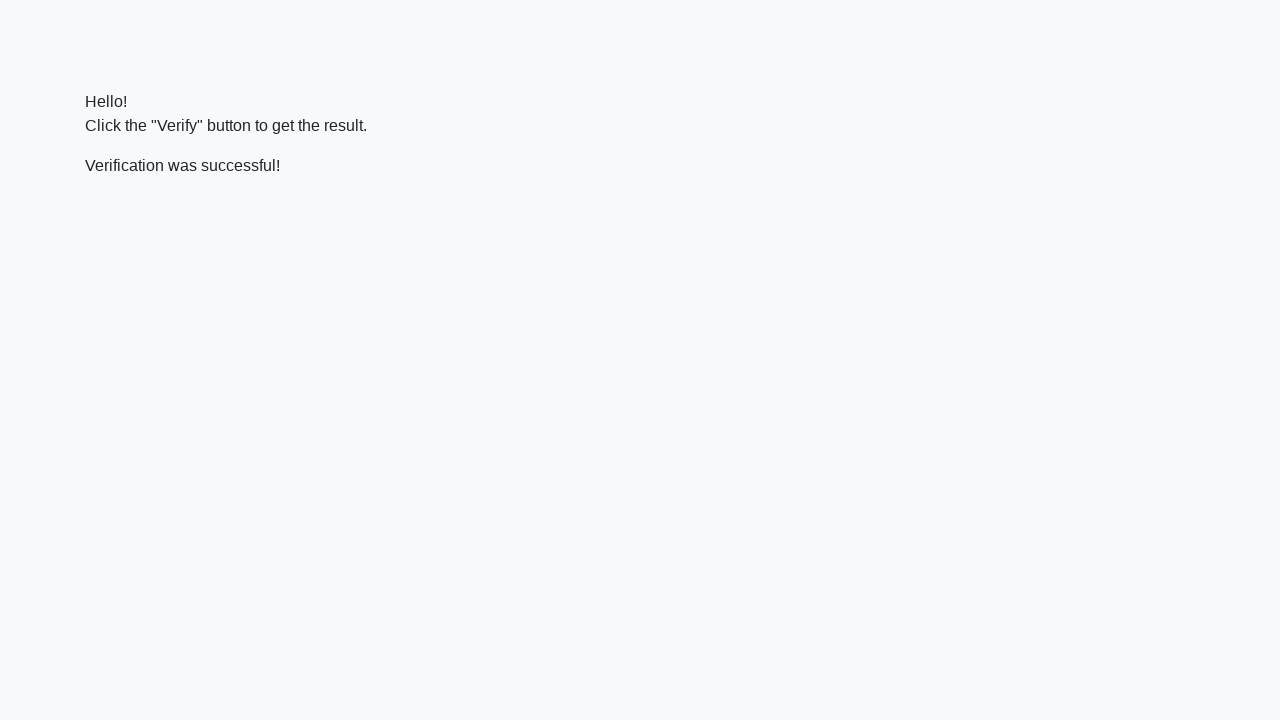

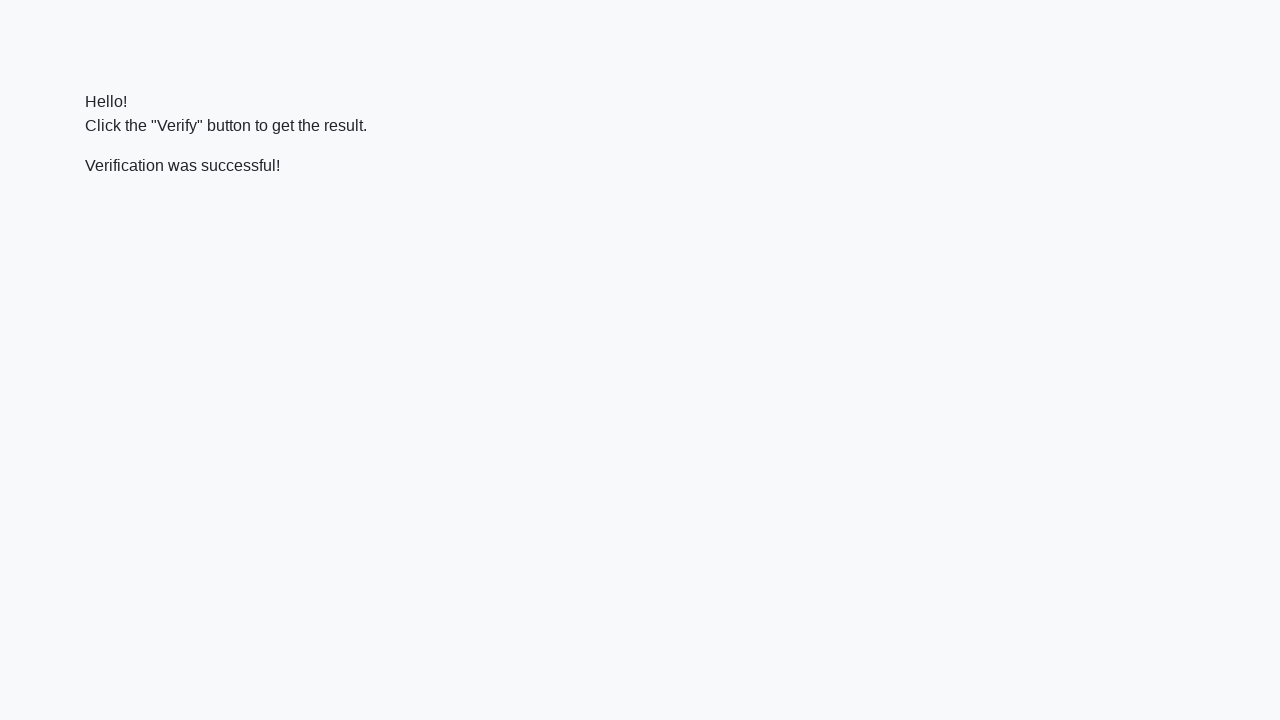